Tests opening a popup window by clicking a link on a test blog page, demonstrating browser window handling functionality.

Starting URL: http://omayo.blogspot.com/

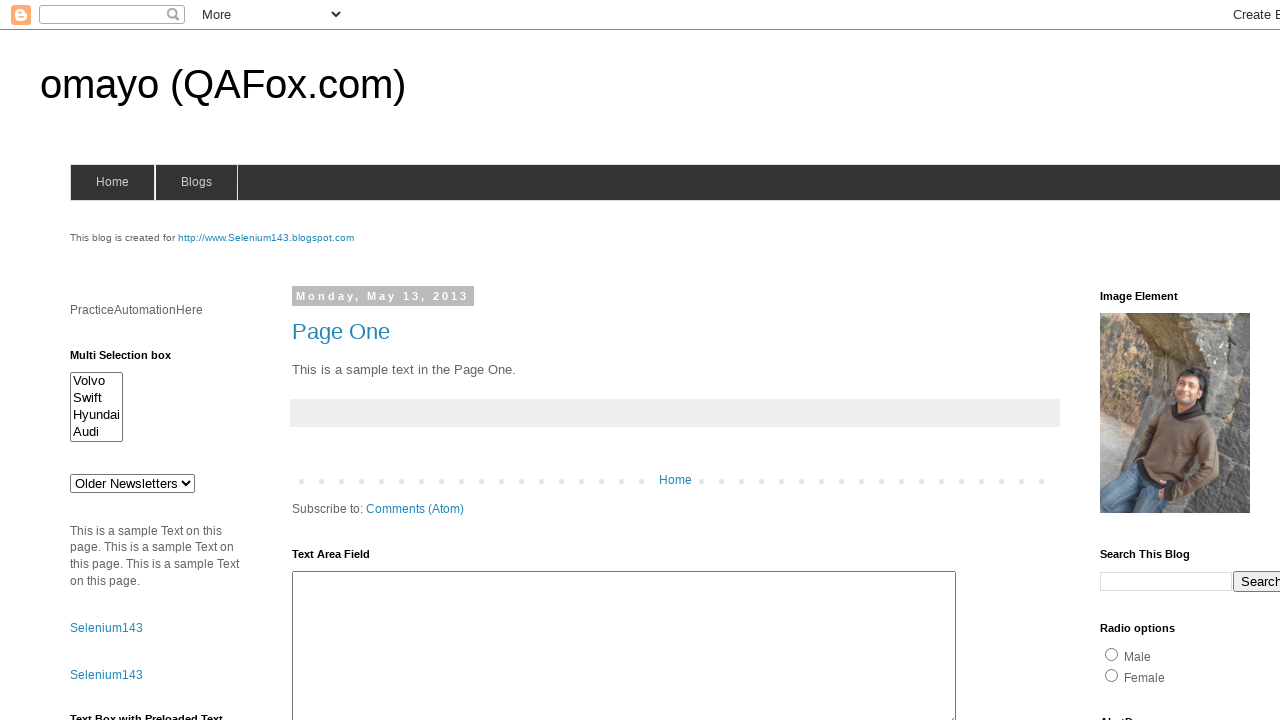

Navigated to http://omayo.blogspot.com/
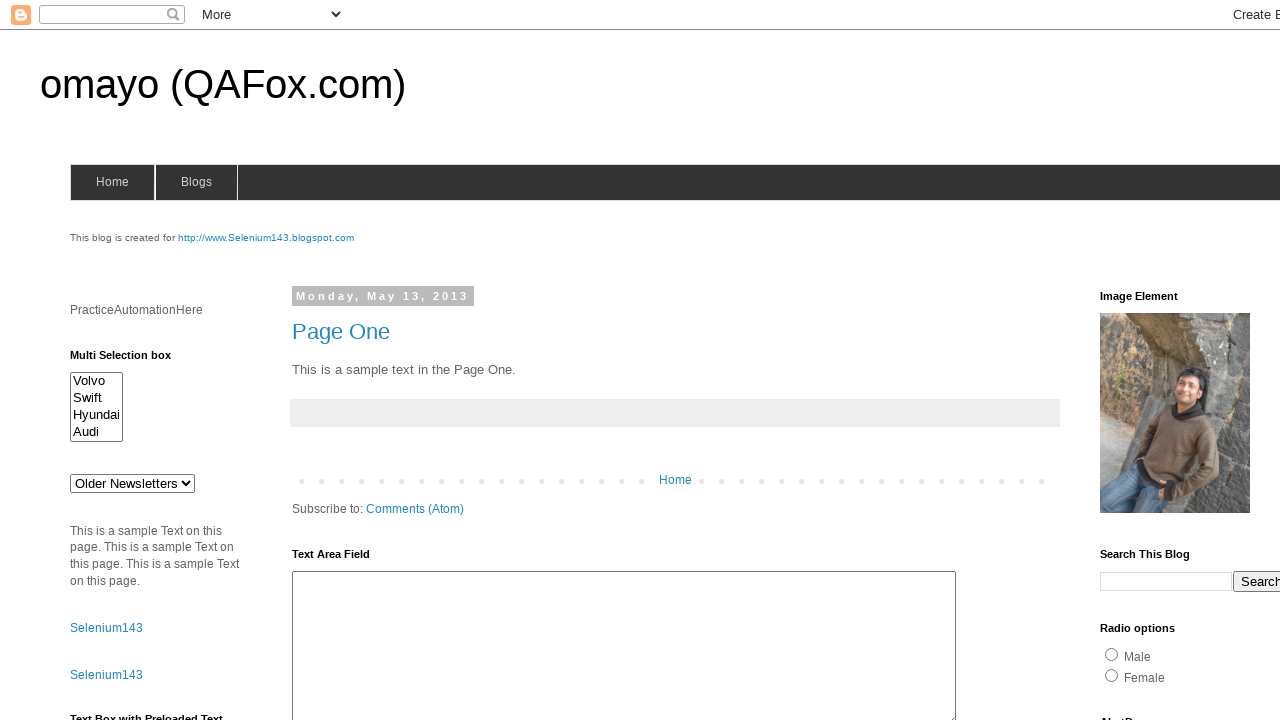

Clicked link to open a popup window at (132, 360) on text=Open a popup window
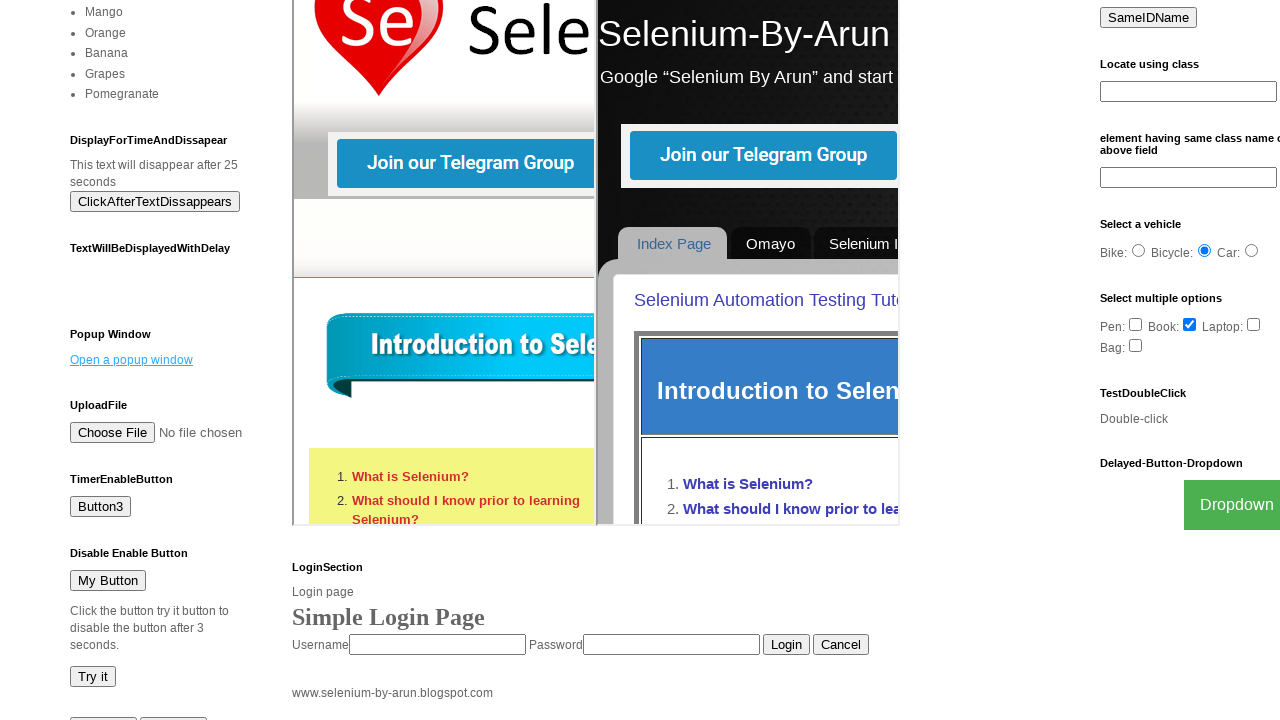

Waited 2 seconds for popup window to open
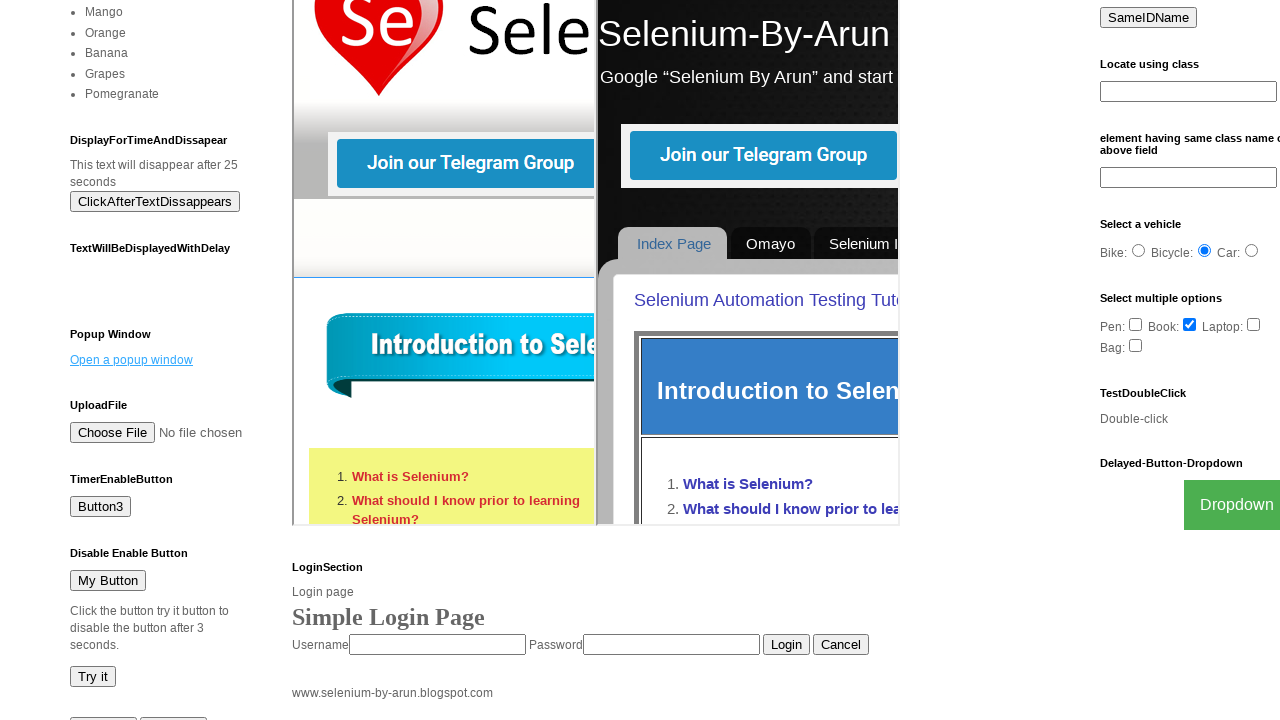

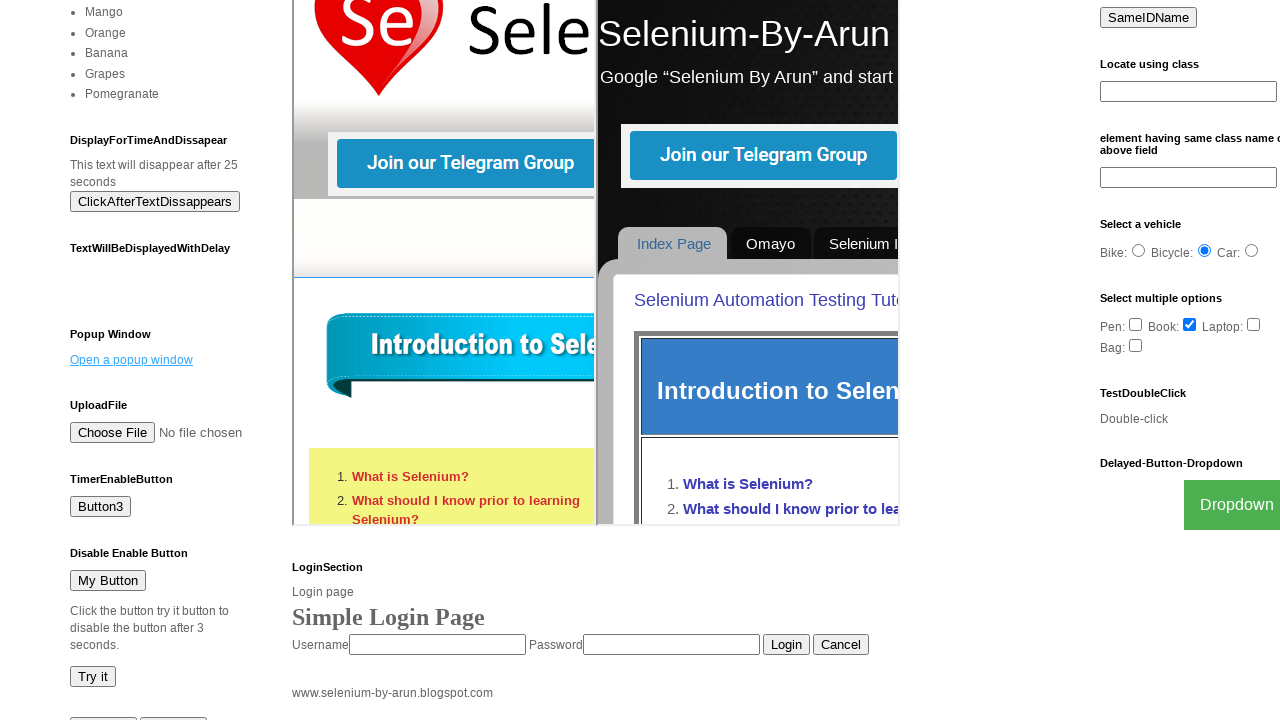